Tests a country dropdown select element by selecting a specific country option and verifying that certain countries are present in the dropdown list

Starting URL: https://orangehrm.com/en/30-day-free-trial

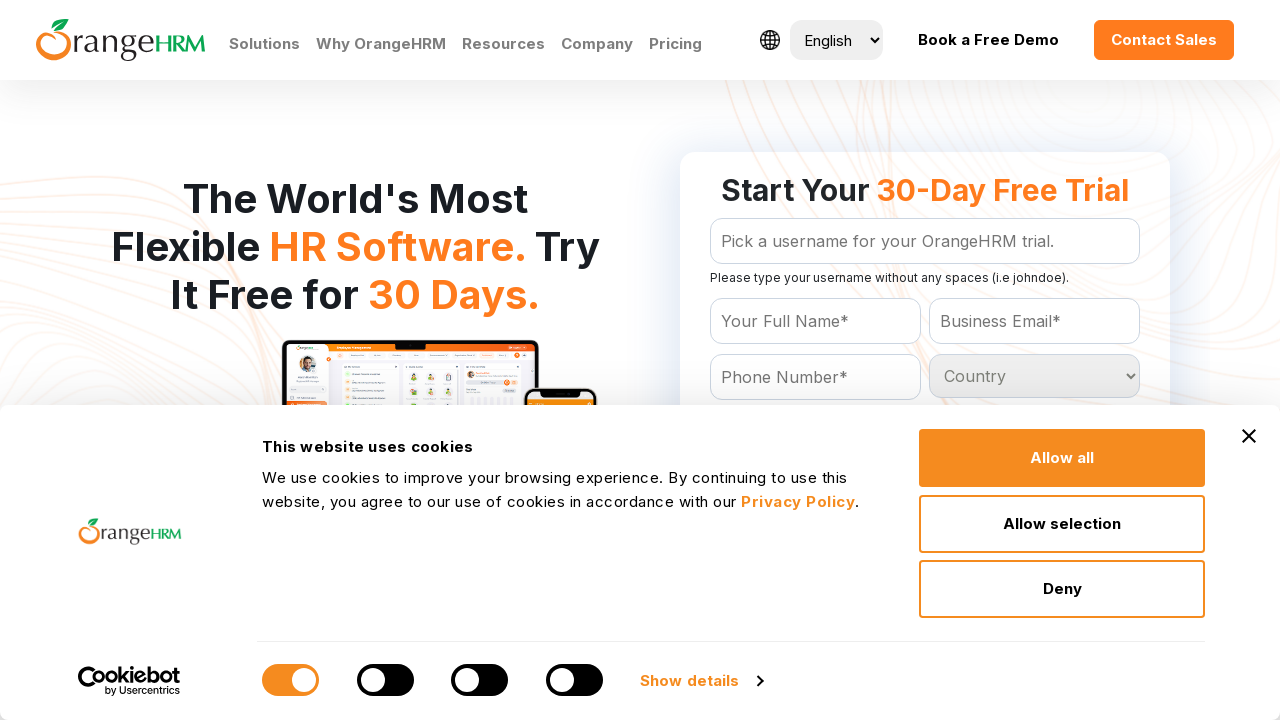

Located the country dropdown element
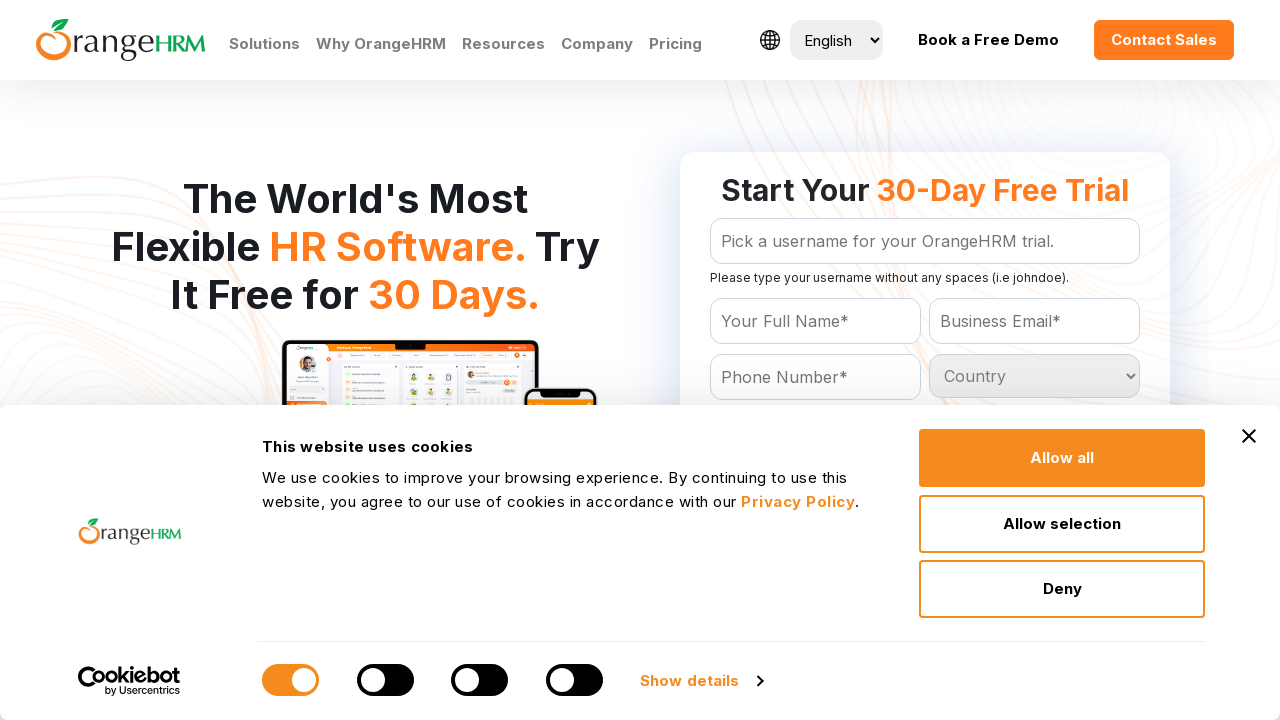

Selected 'Uruguay' from the country dropdown on #Form_getForm_Country
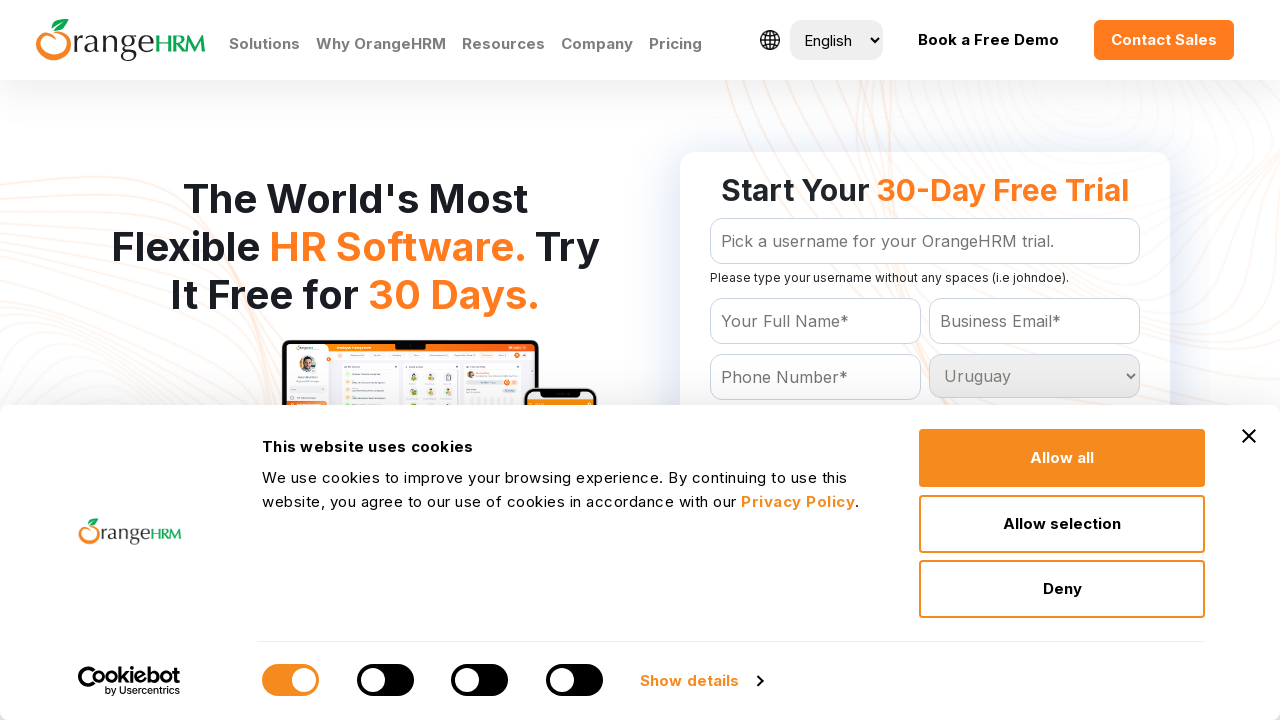

Retrieved all text contents from dropdown options
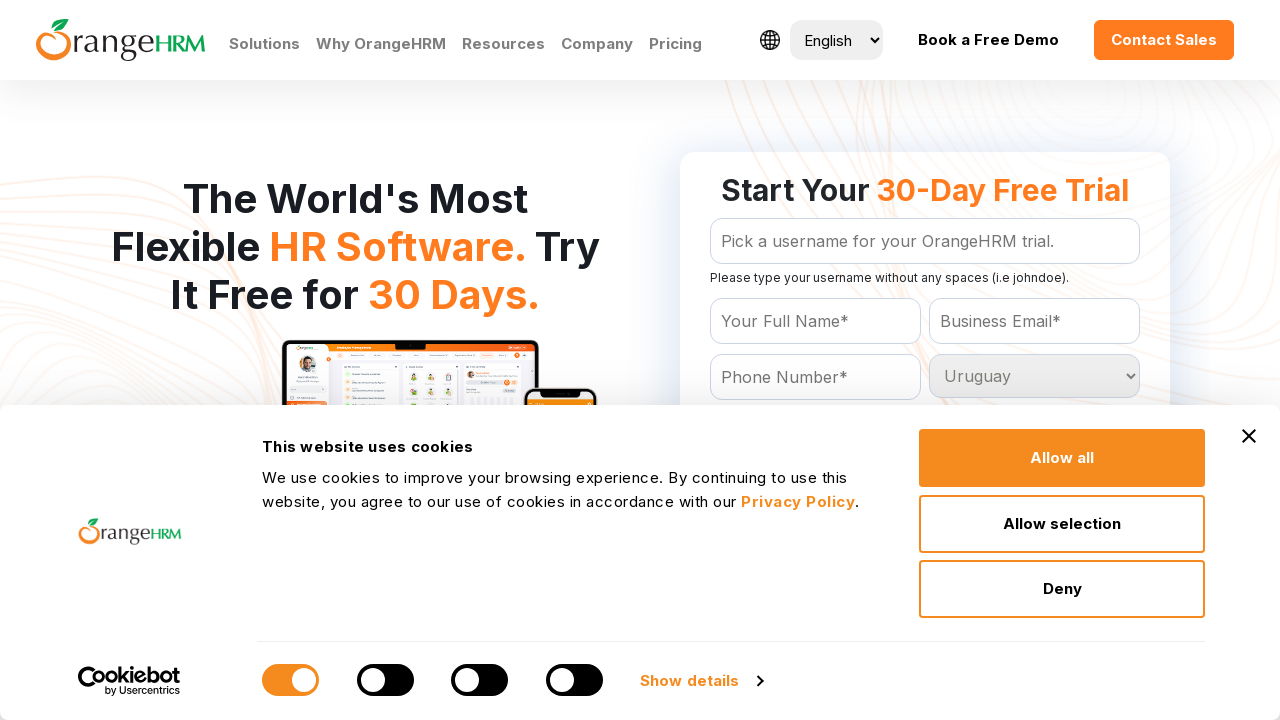

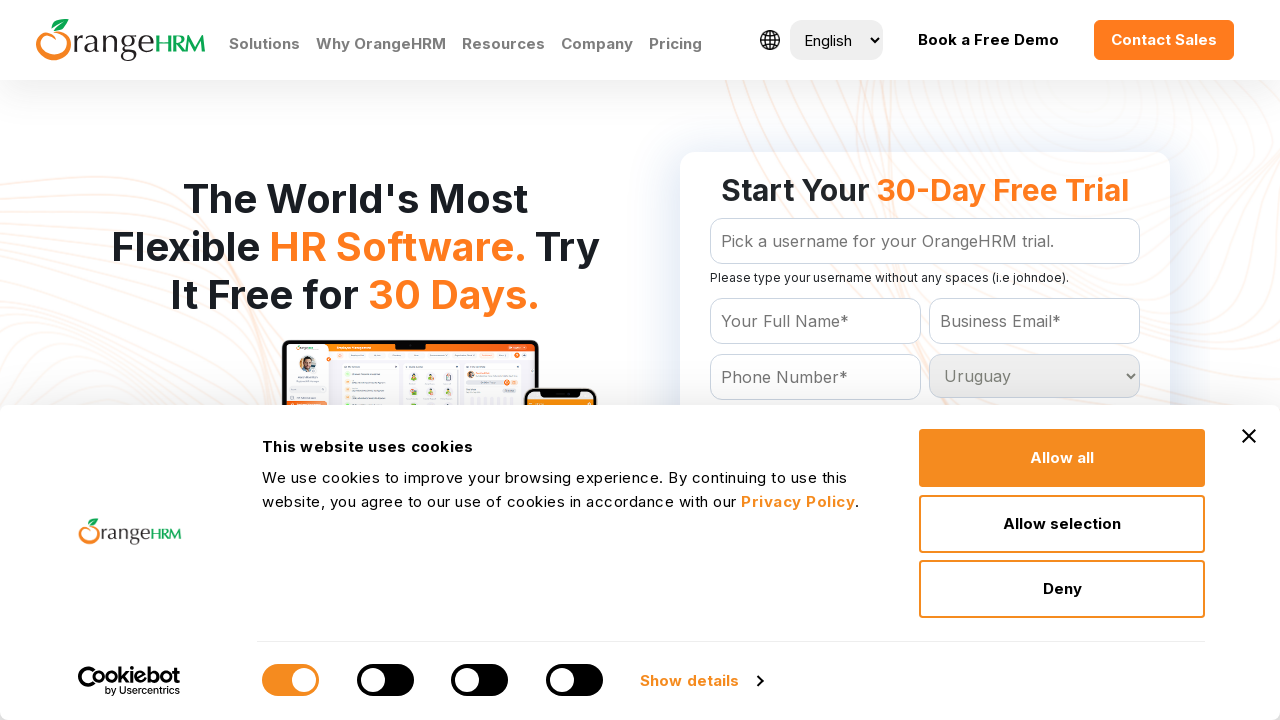